Tests the product search functionality on an e-commerce practice site by searching for products containing "ber" and verifying products are displayed

Starting URL: https://rahulshettyacademy.com/seleniumPractise/#/

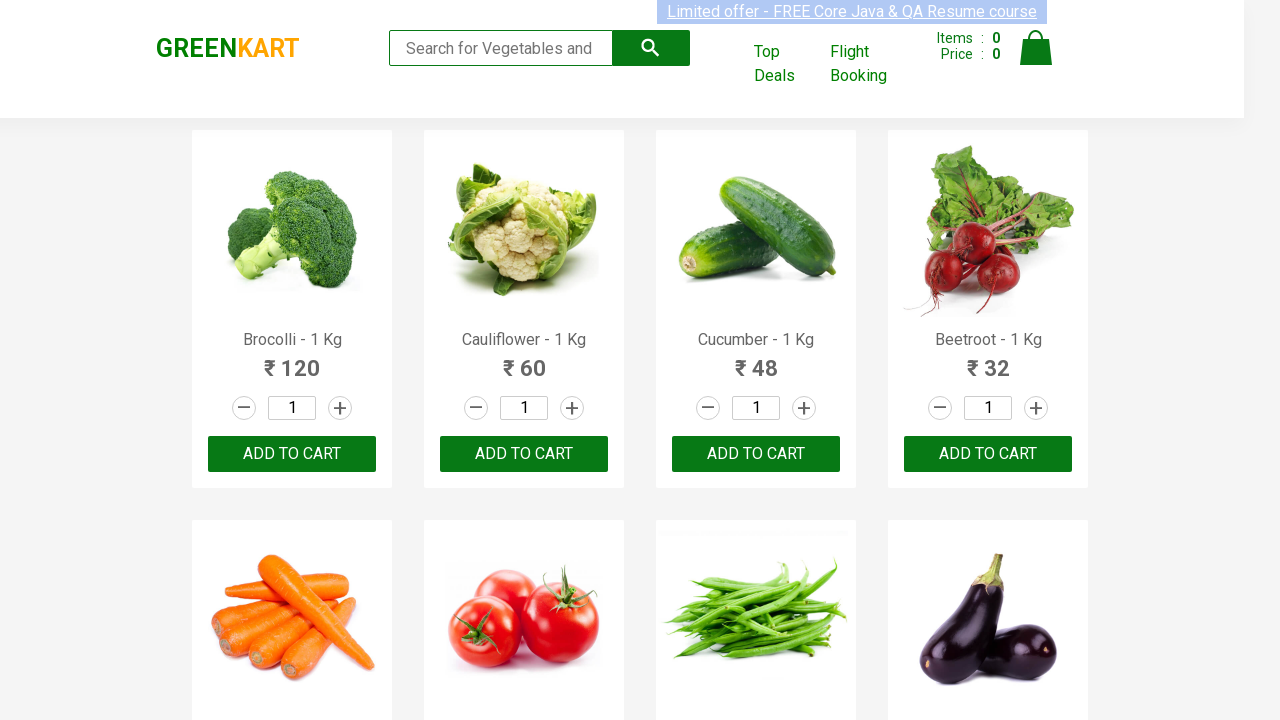

Filled search field with 'ber' to search for products on input[type='search']
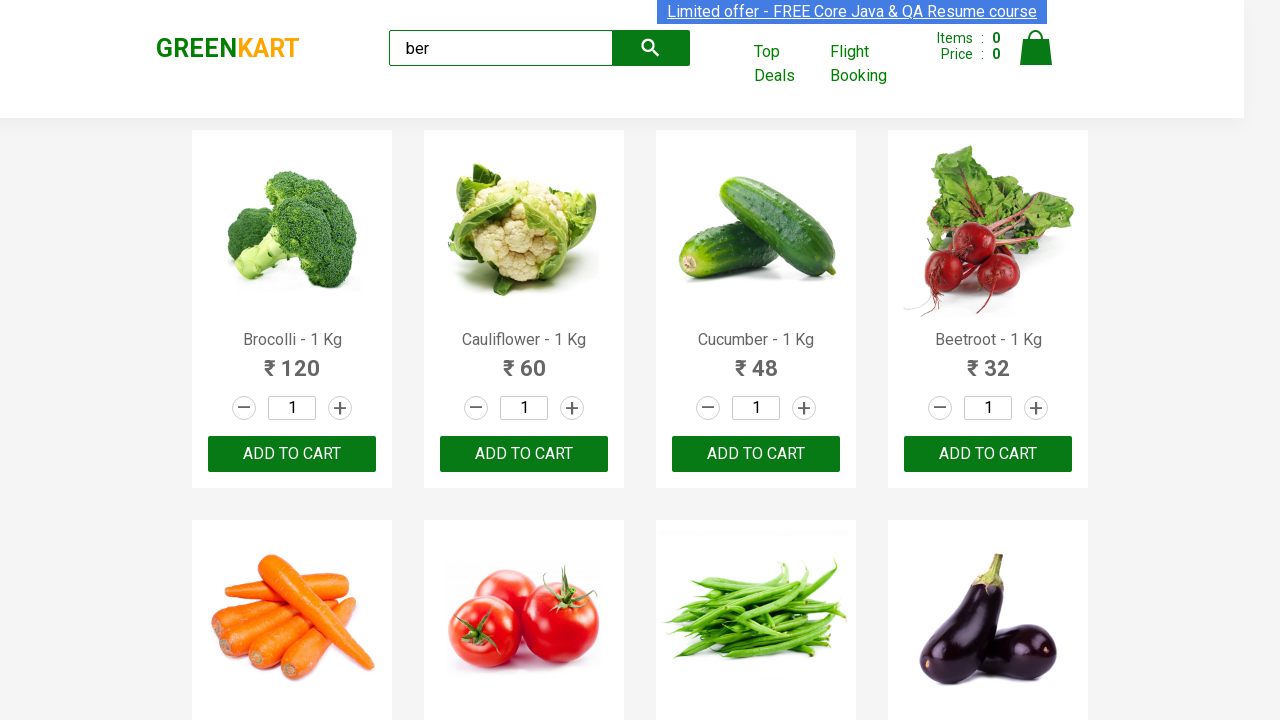

Waited for product elements to appear in DOM
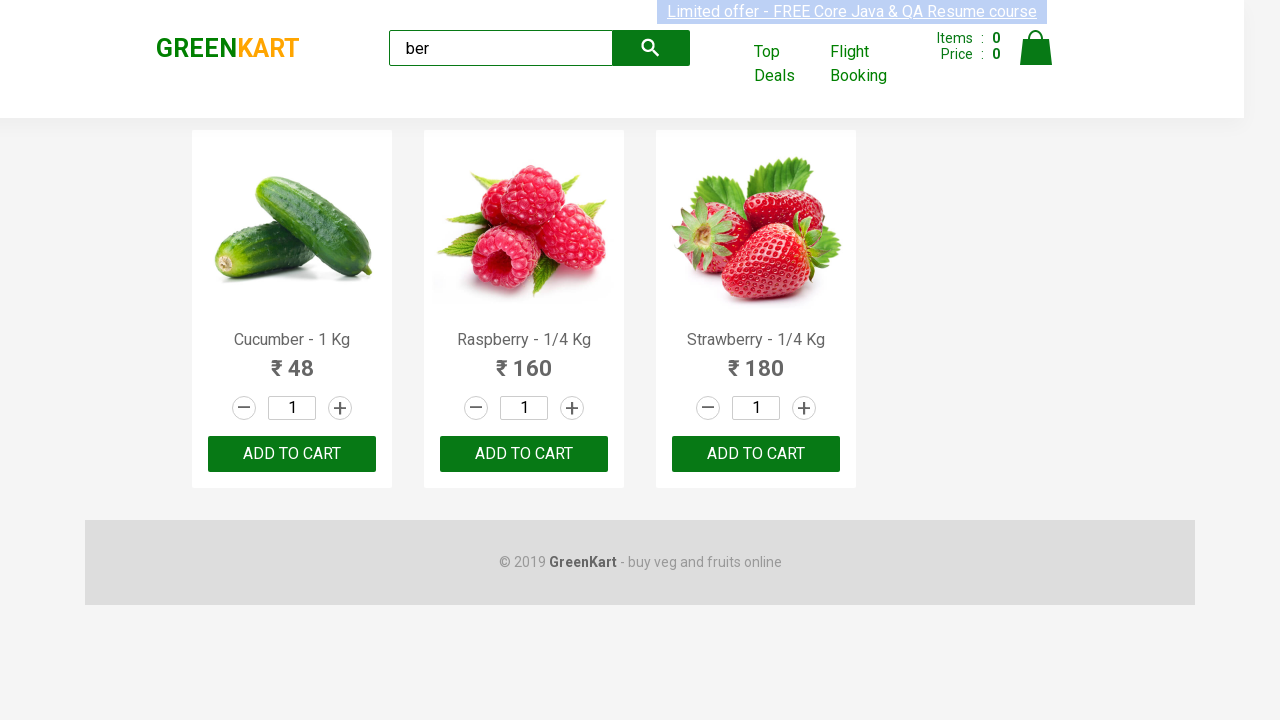

Verified that filtered products are visible on the page
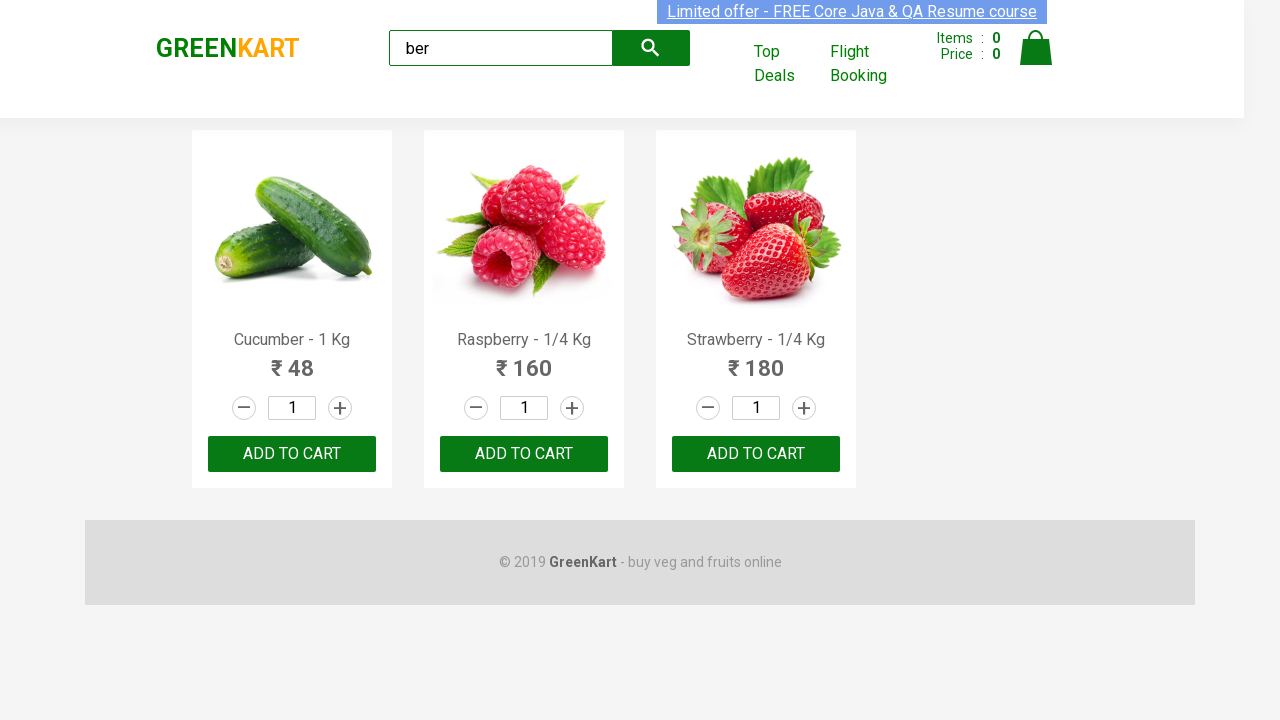

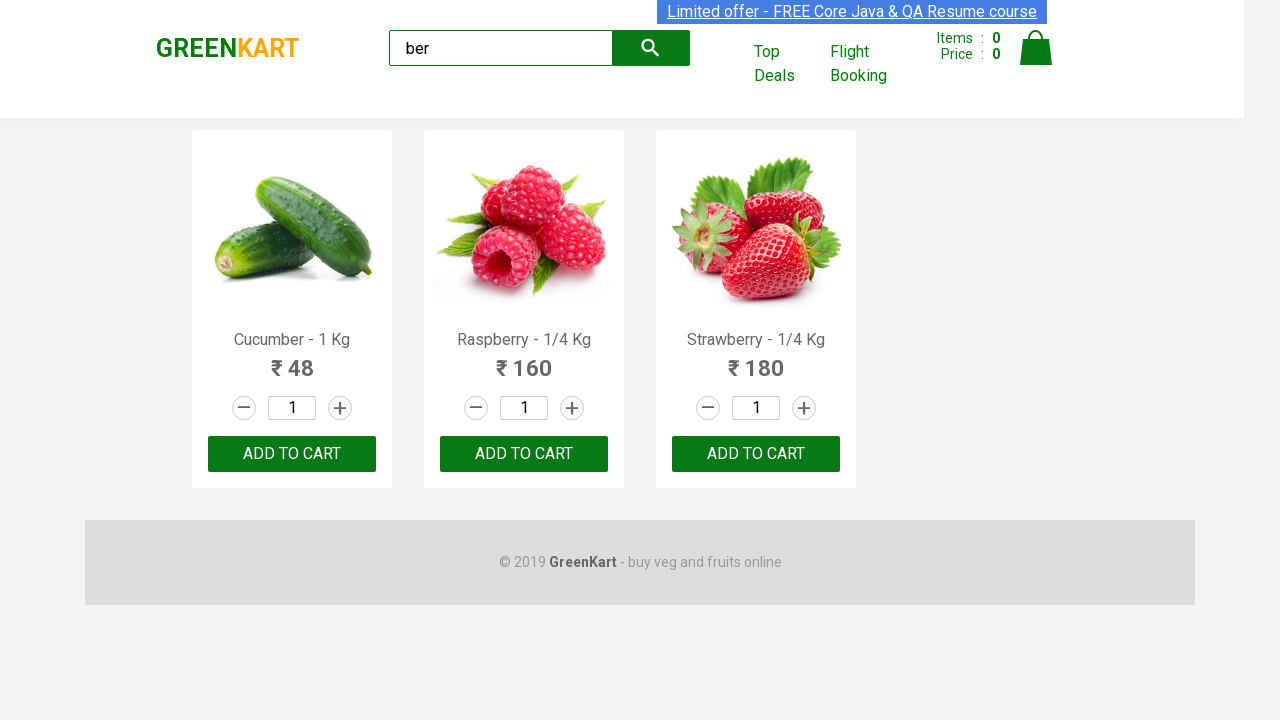